Navigates to the homepage and clicks on the Students navigation link

Starting URL: https://gravitymvctestapplication.azurewebsites.net/

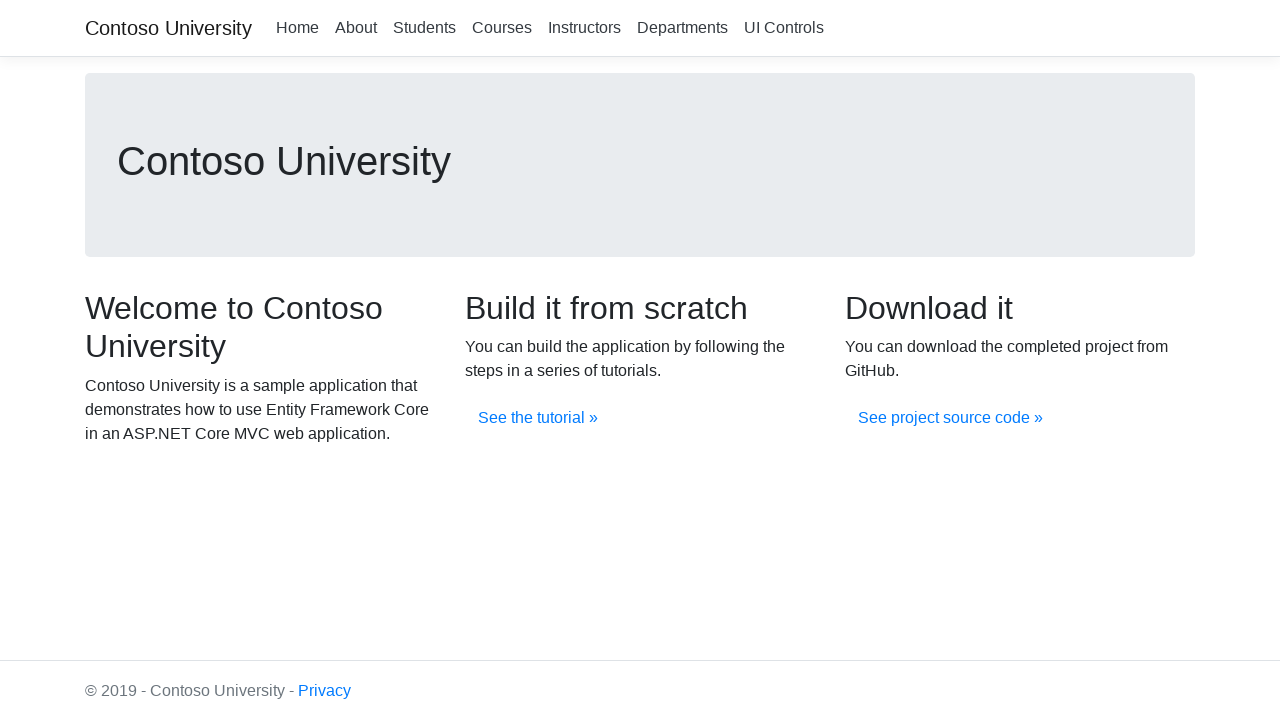

Clicked on the Students navigation link at (424, 28) on xpath=//a[.='Students']
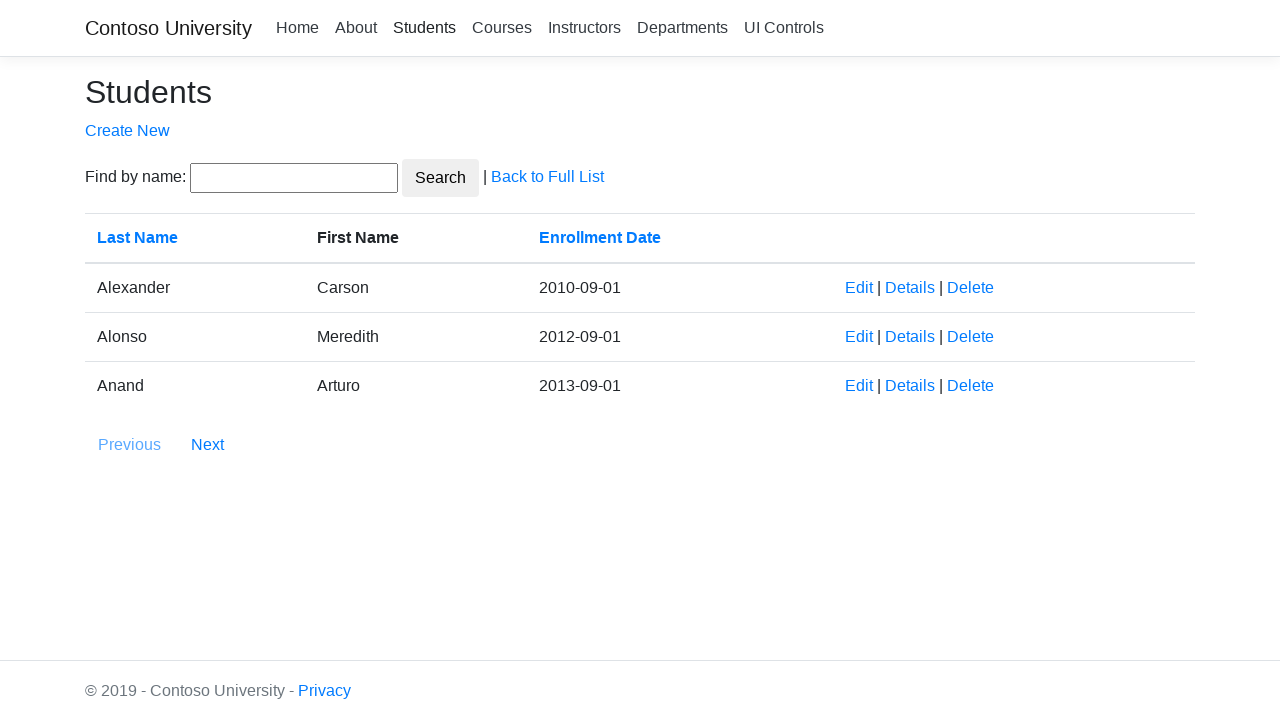

Page navigation completed and network idle
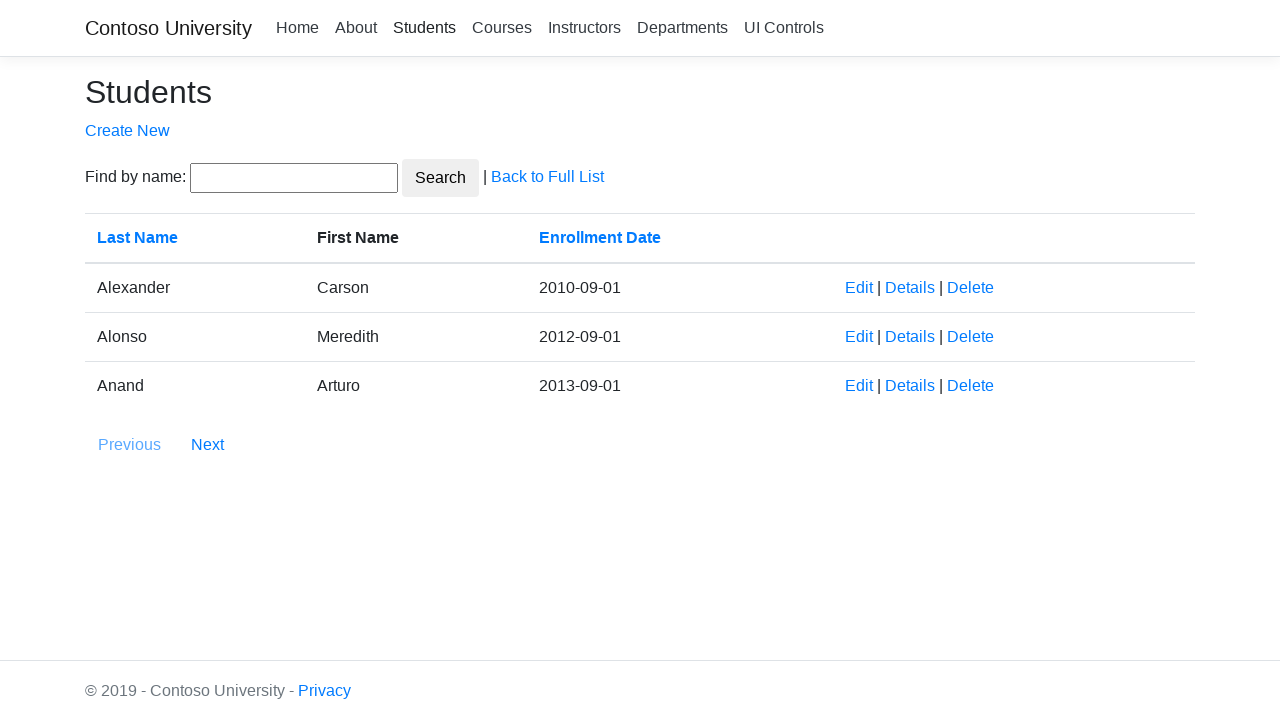

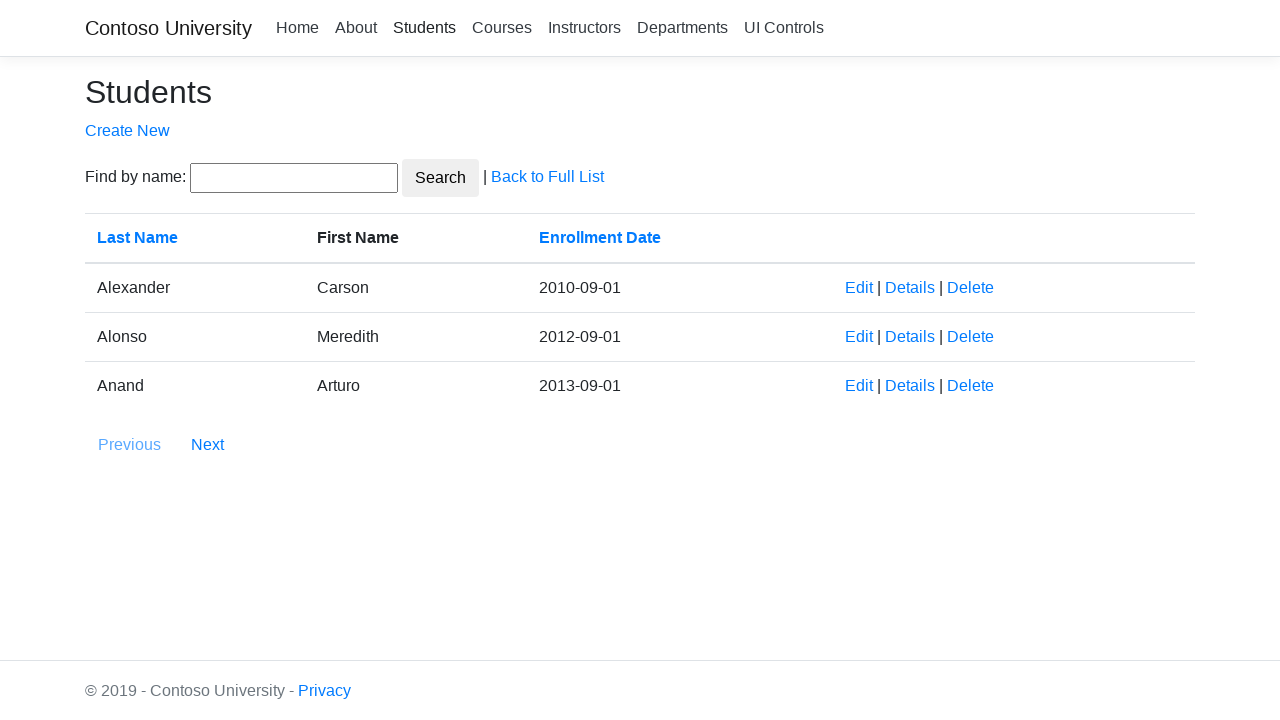